Navigates to the KTM India motorcycles website and verifies the page loads successfully.

Starting URL: https://www.ktmindia.com/

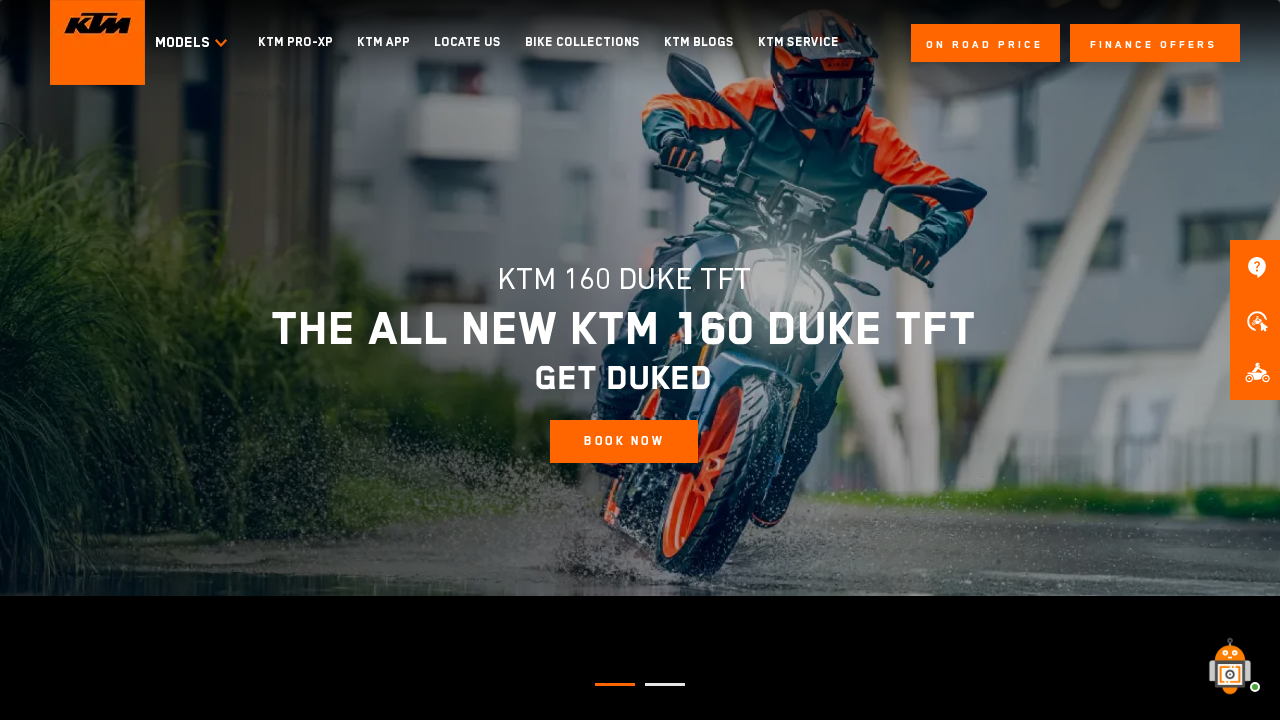

KTM India website loaded successfully - DOM content ready
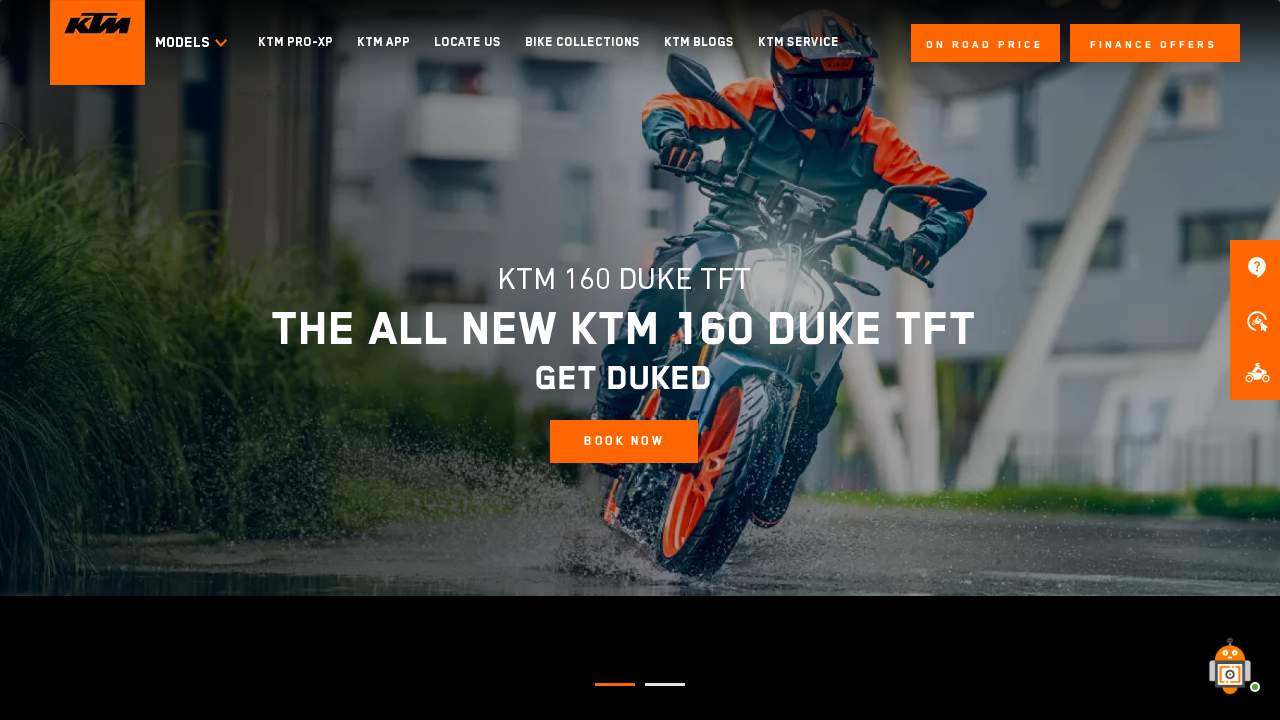

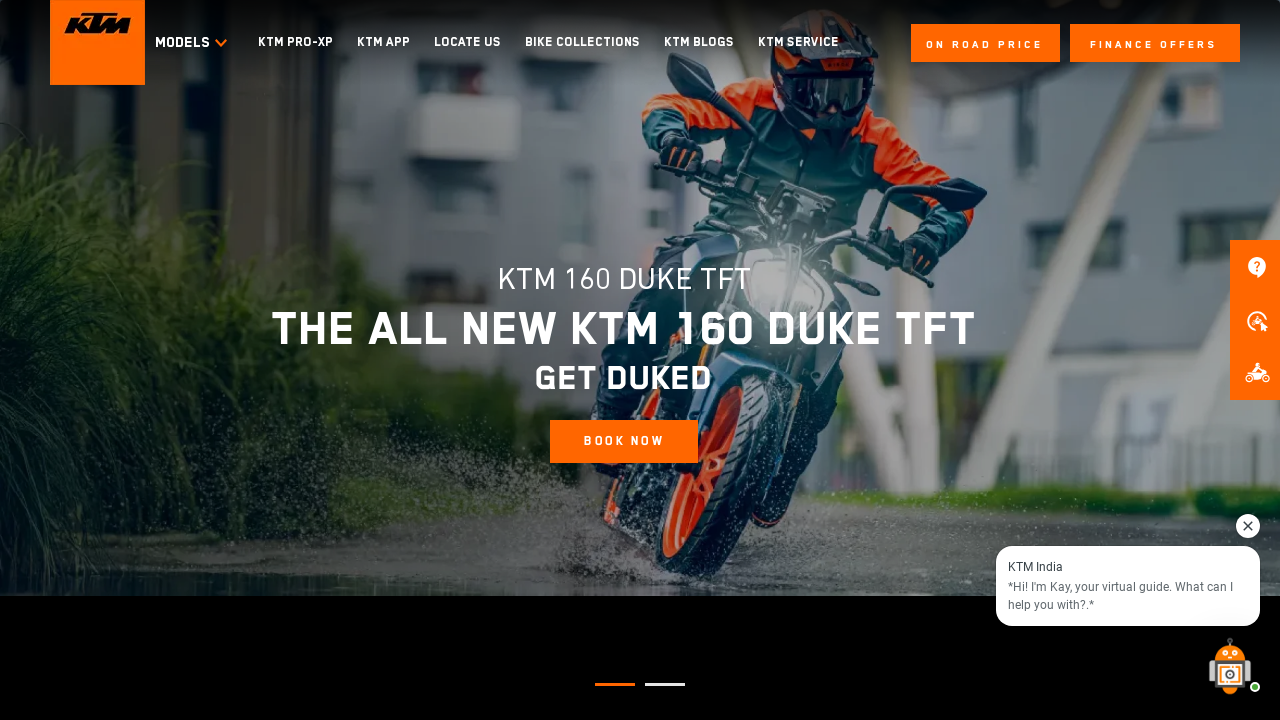